Tests page scrolling functionality by scrolling the window down 400 pixels and then scrolling a table element with fixed header down 500 pixels.

Starting URL: https://www.rahulshettyacademy.com/AutomationPractice/

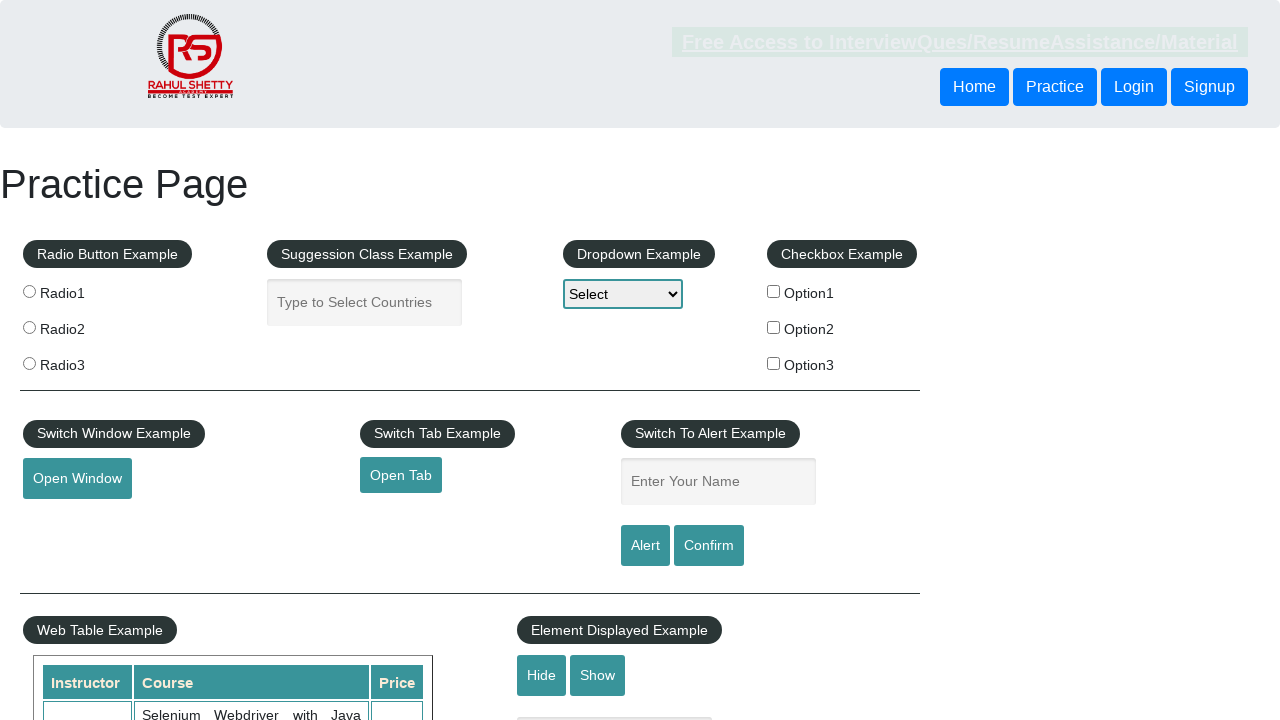

Navigated to AutomationPractice page
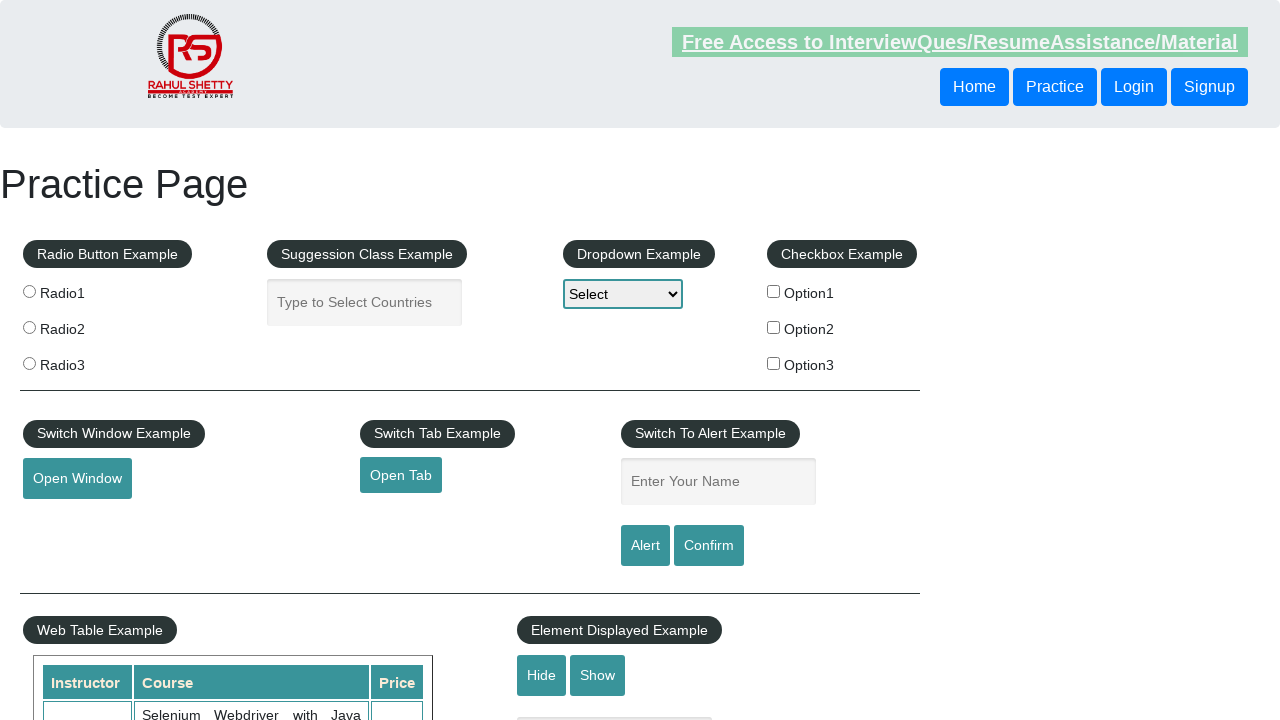

Scrolled window down by 400 pixels
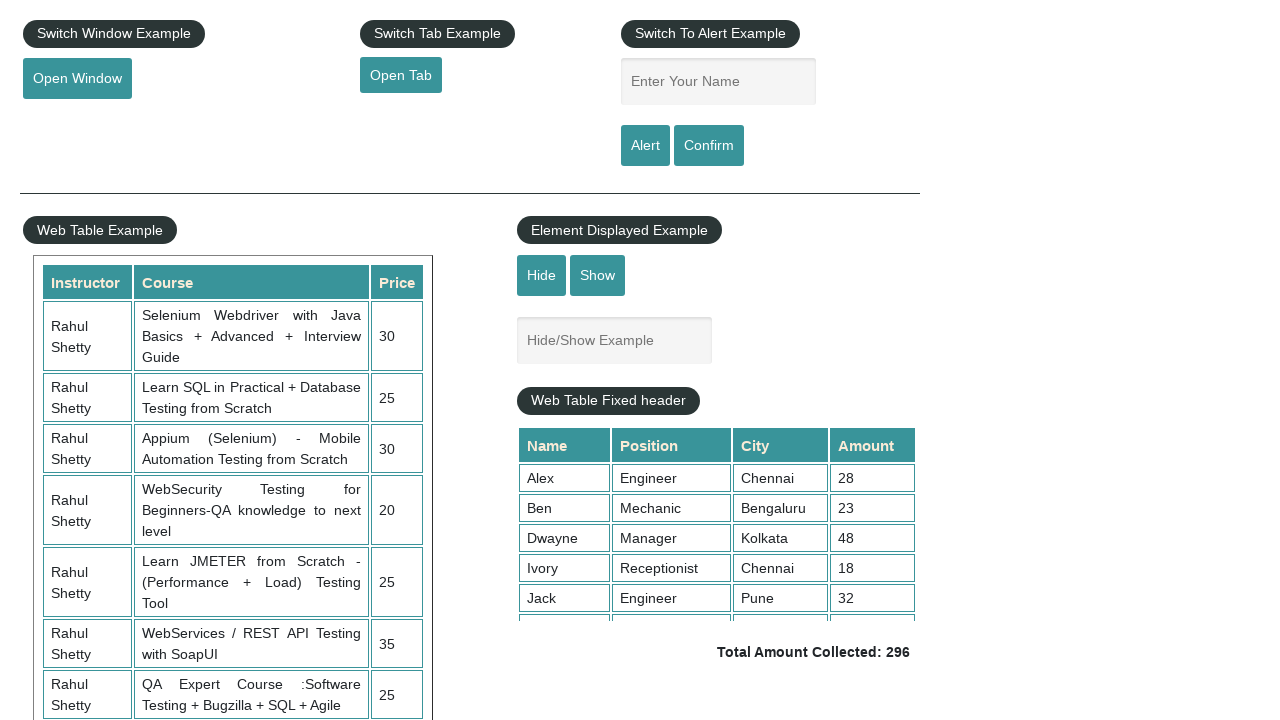

Scrolled table with fixed header down by 500 pixels
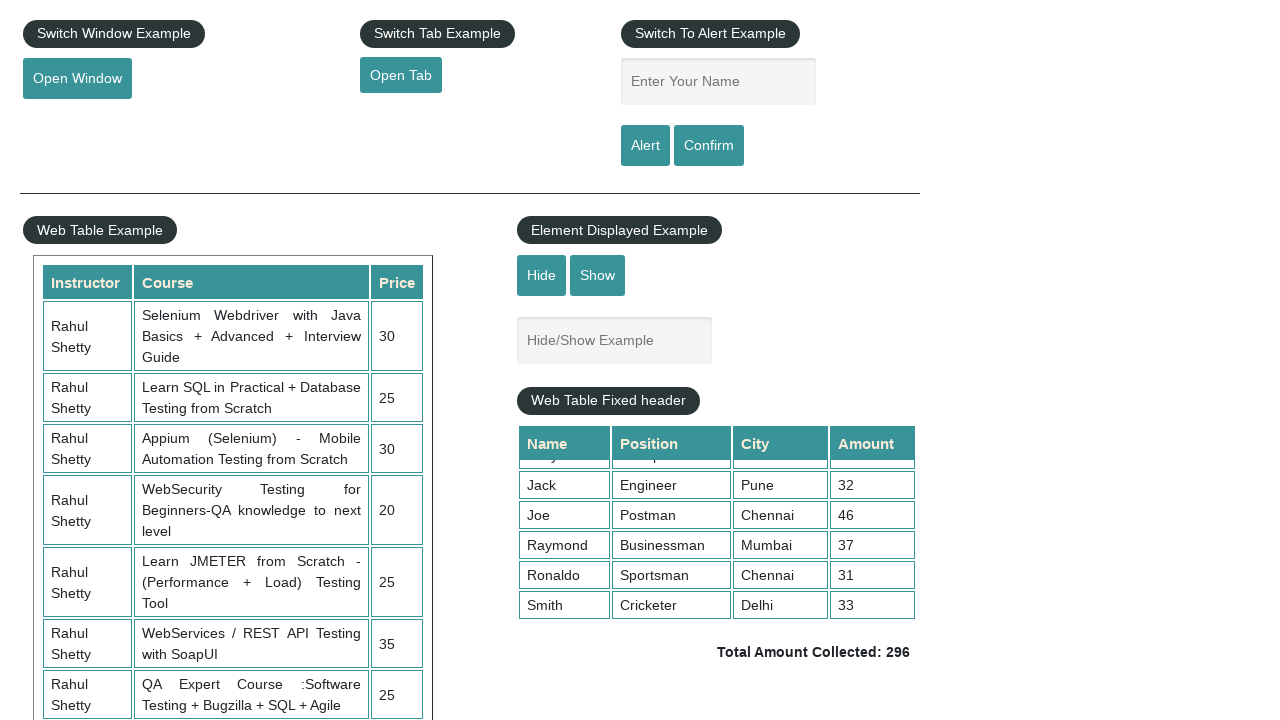

Waited 500ms to observe scroll effect
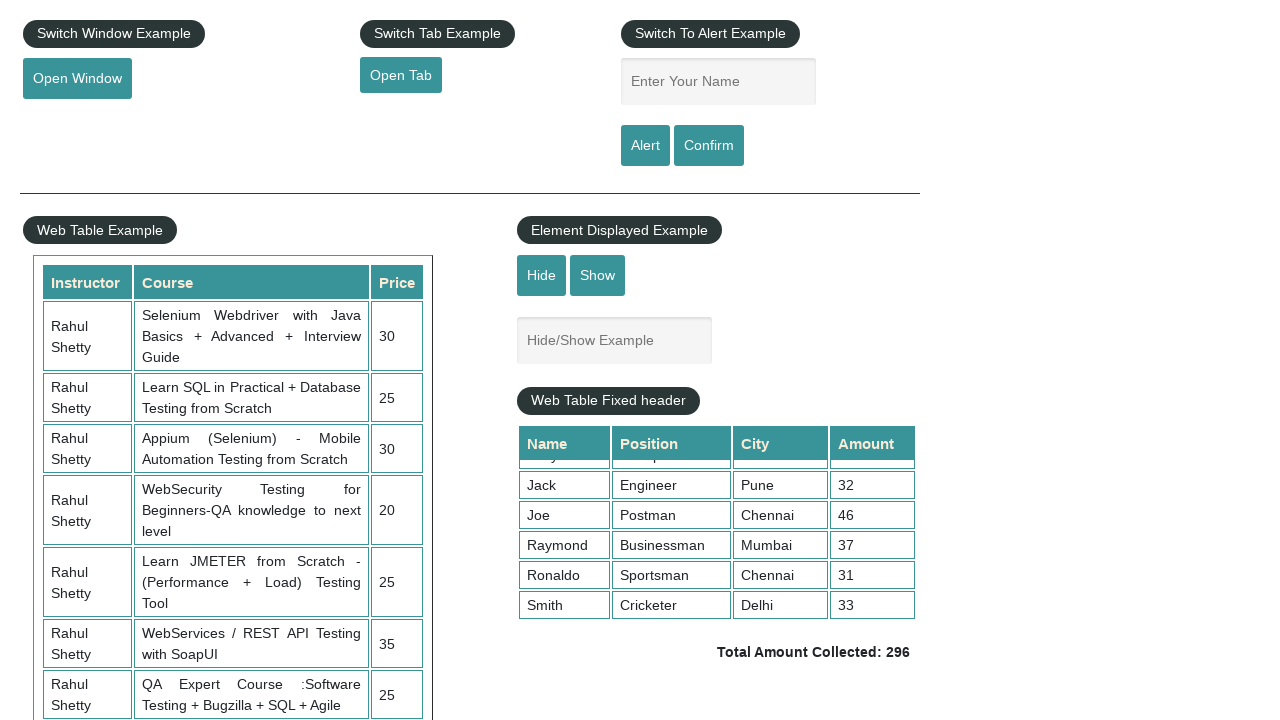

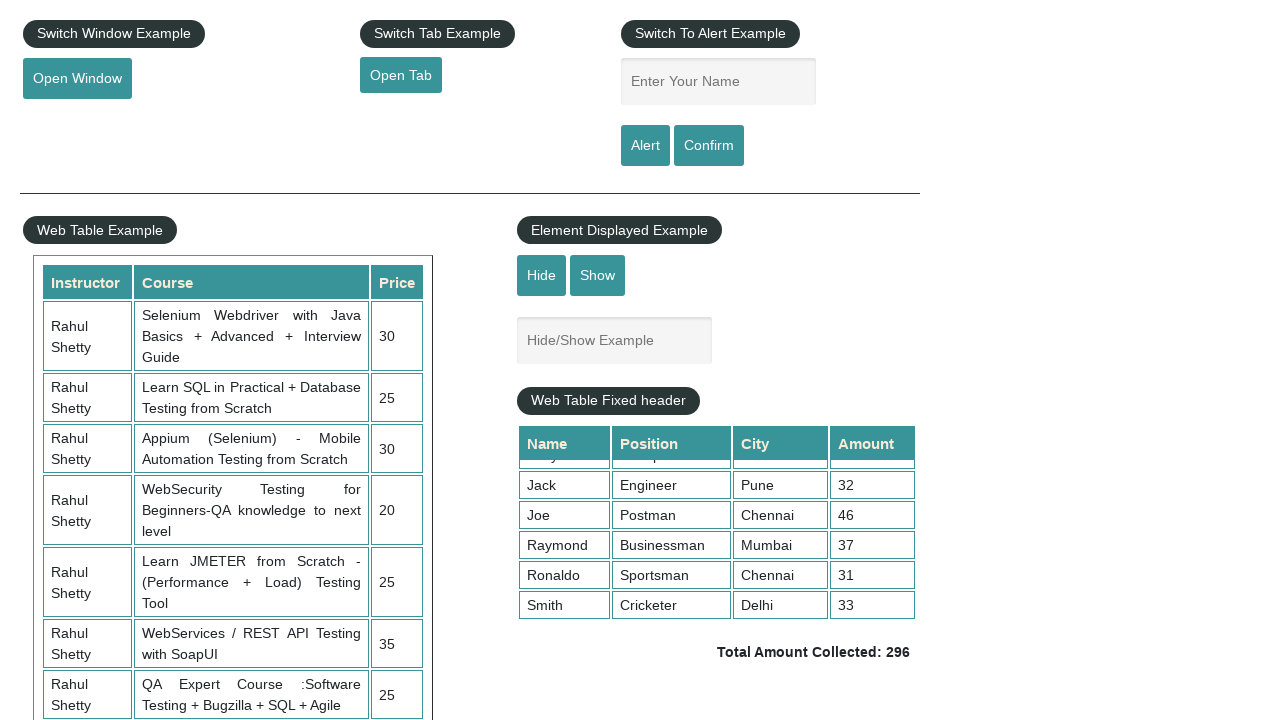